Tests mouse hover functionality on a nested dropdown menu by hovering over Men's tab, then navigating through sub-menus to select a 70% discount filter option.

Starting URL: https://demoapps.qspiders.com/ui/mouseHover/tab?sublist=3

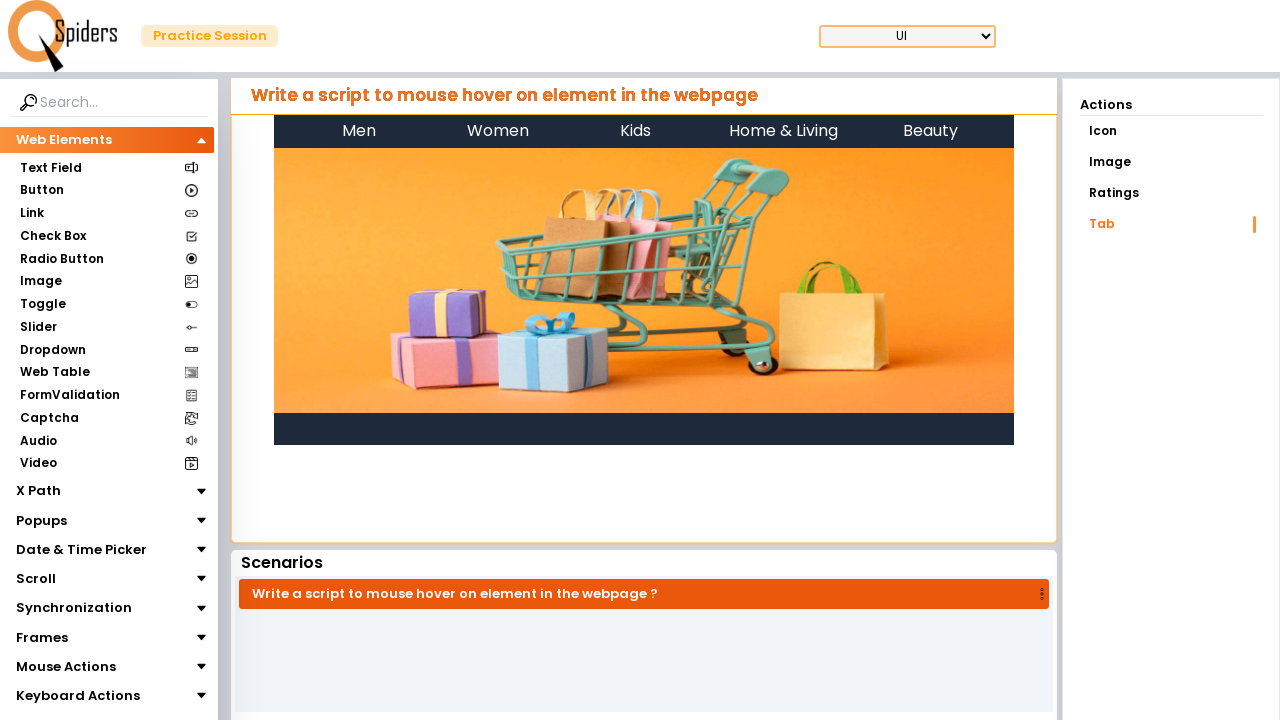

Hovered over Men's tab to reveal dropdown menu at (359, 131) on xpath=//li[@class='Men p-4 relative']
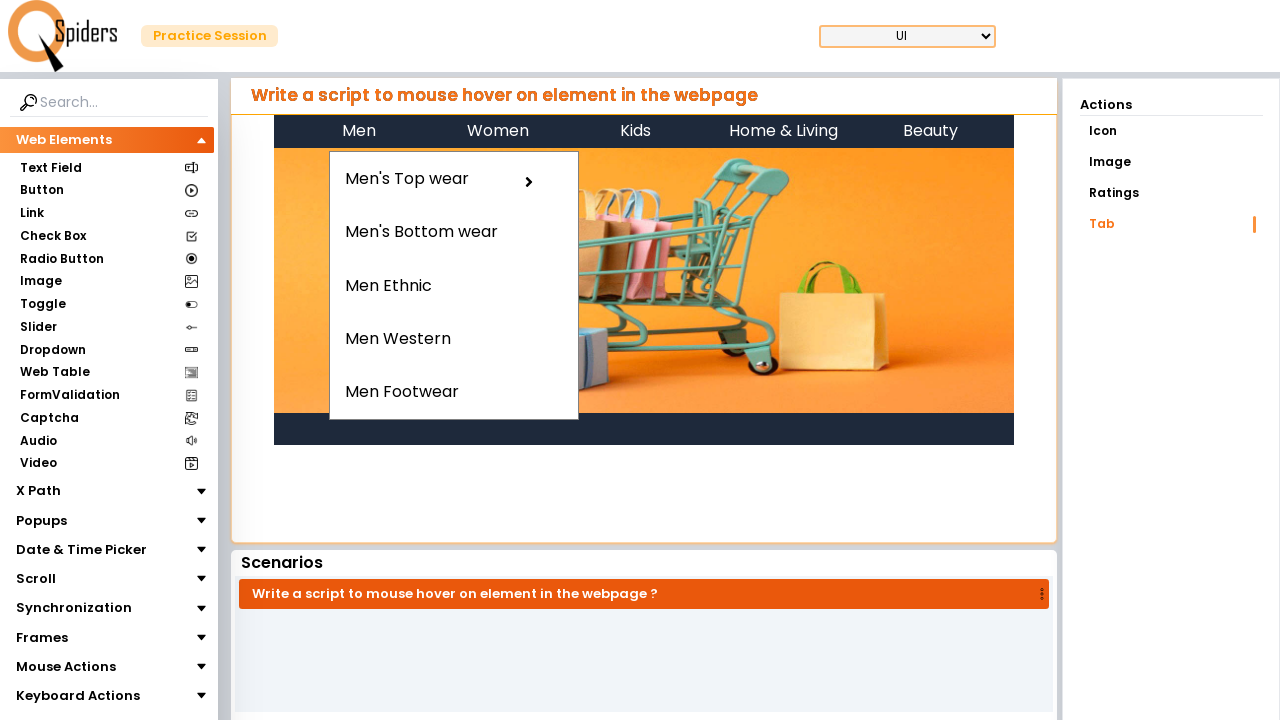

Hovered over first level dropdown item in Men's menu at (441, 179) on xpath=//li[@class='Men_1']
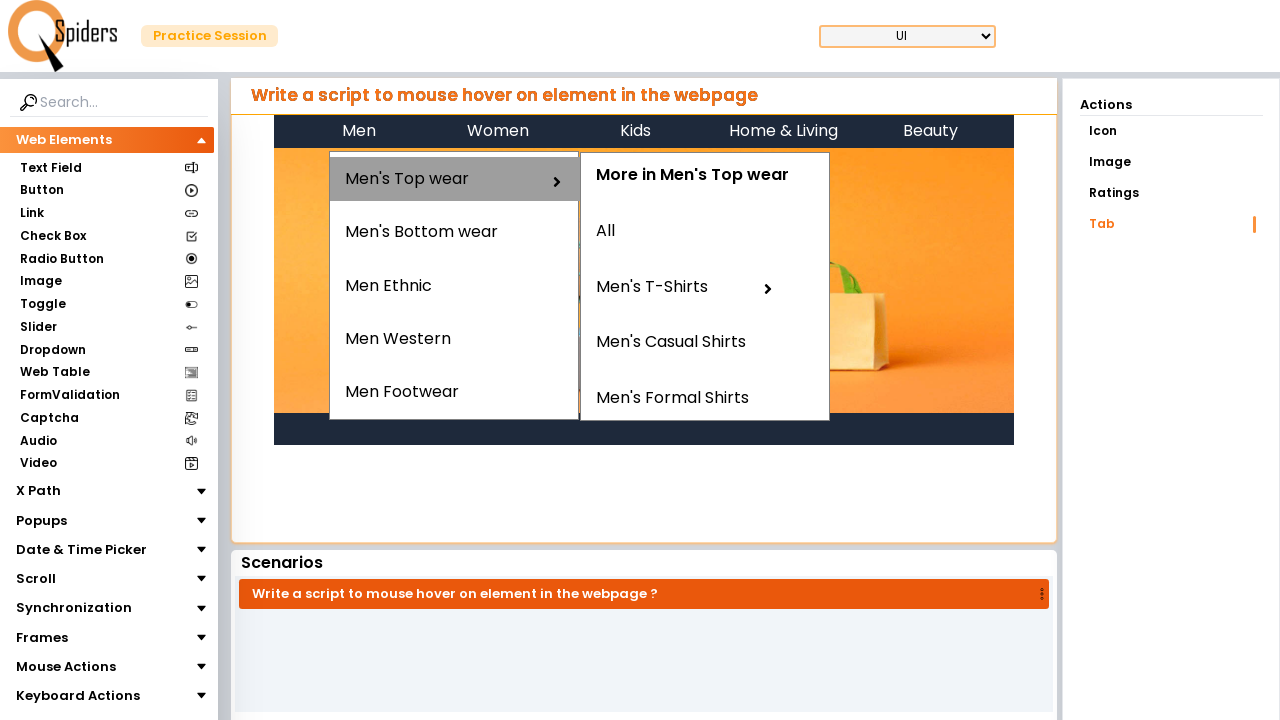

Hovered over T-shirt category in second level dropdown at (686, 287) on xpath=//li[@class='Men_2']
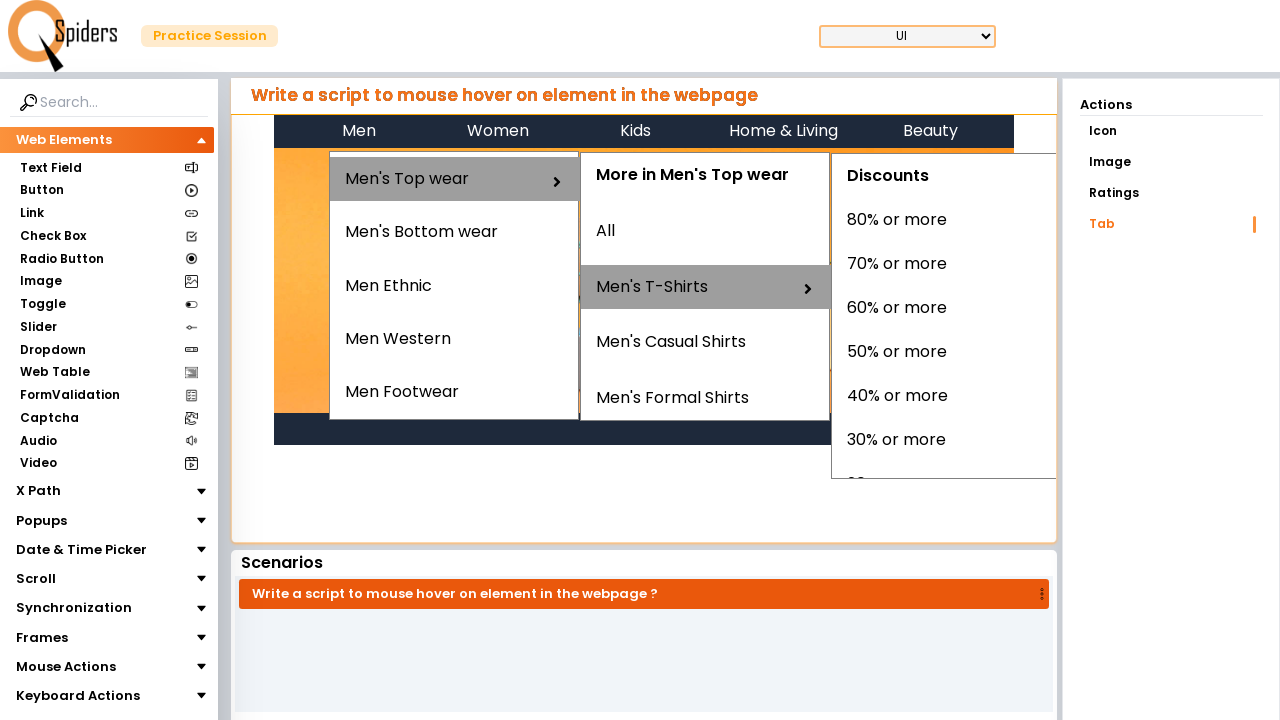

Hovered over 70% or more discount filter option at (897, 264) on xpath=//section[@class='Men_List_2']//li[text()='70% or more']
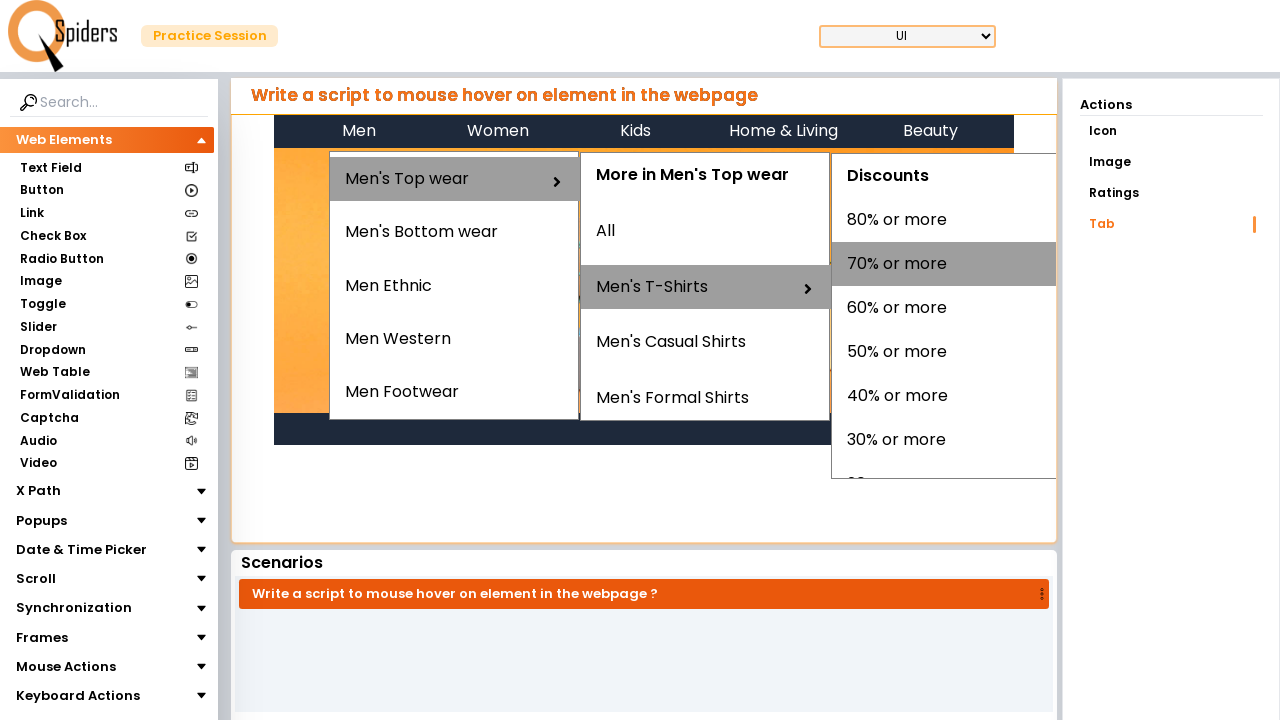

Clicked on 70% or more discount filter to apply it at (931, 264) on xpath=//section[@class='Men_List_2']//li[text()='70% or more']
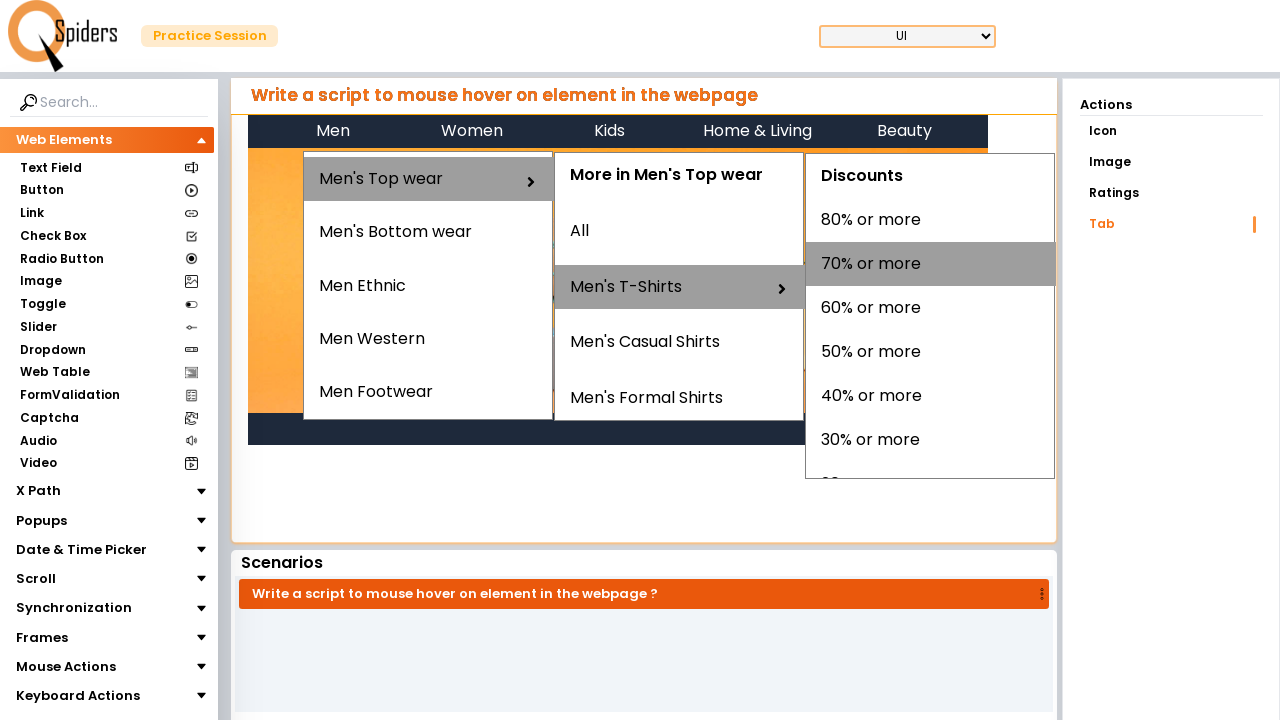

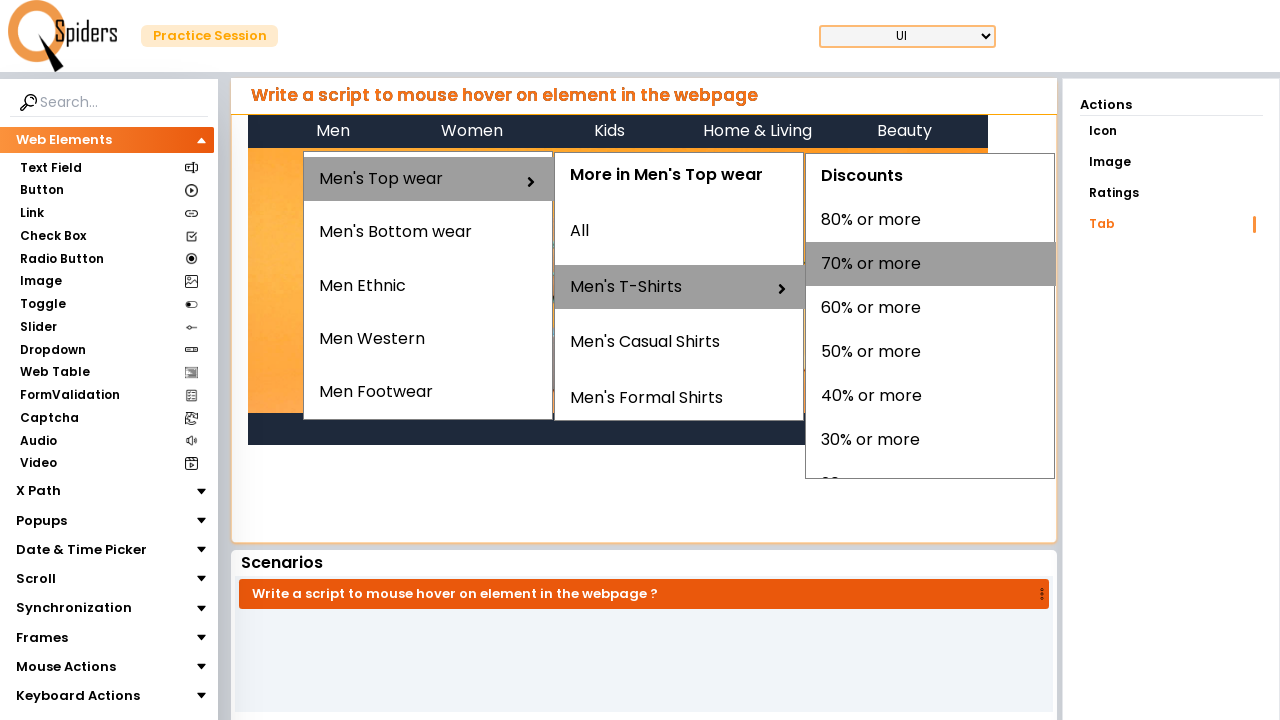